Tests jQuery UI drag and drop functionality, scrolling behavior, and opens footer links in new tabs to verify multi-window handling

Starting URL: https://jqueryui.com/droppable/

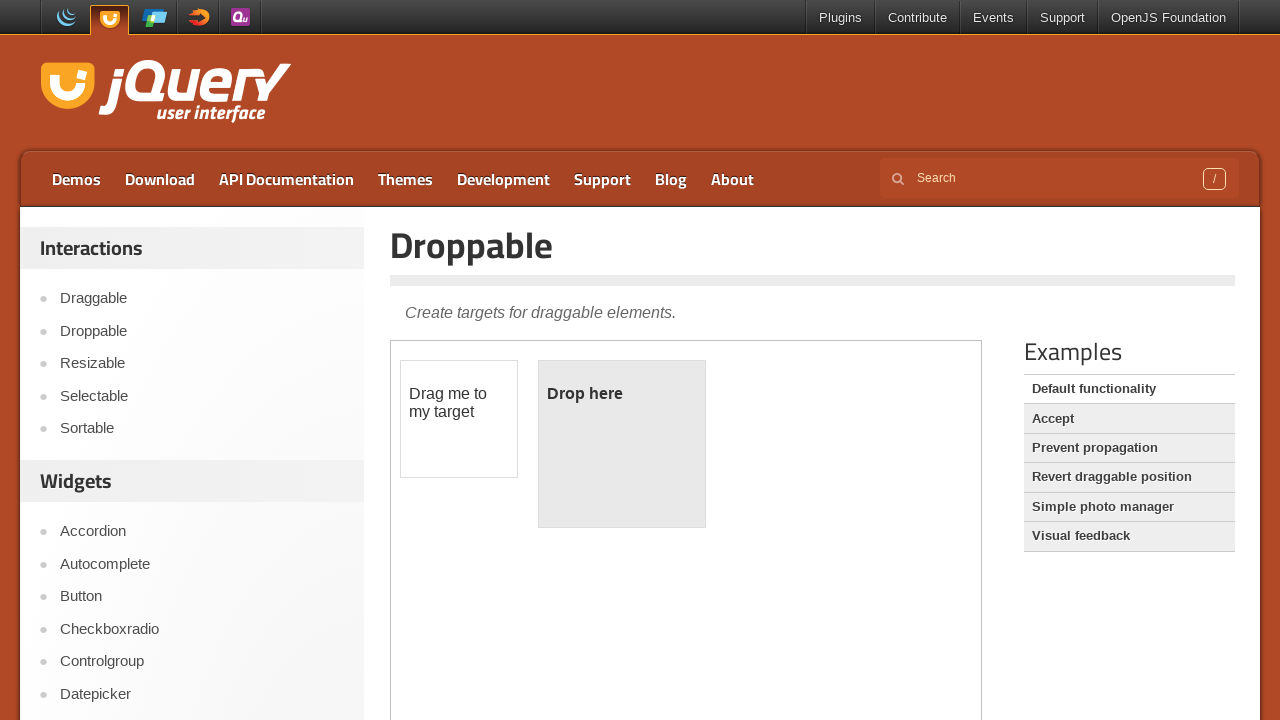

Located the iframe containing drag and drop demo
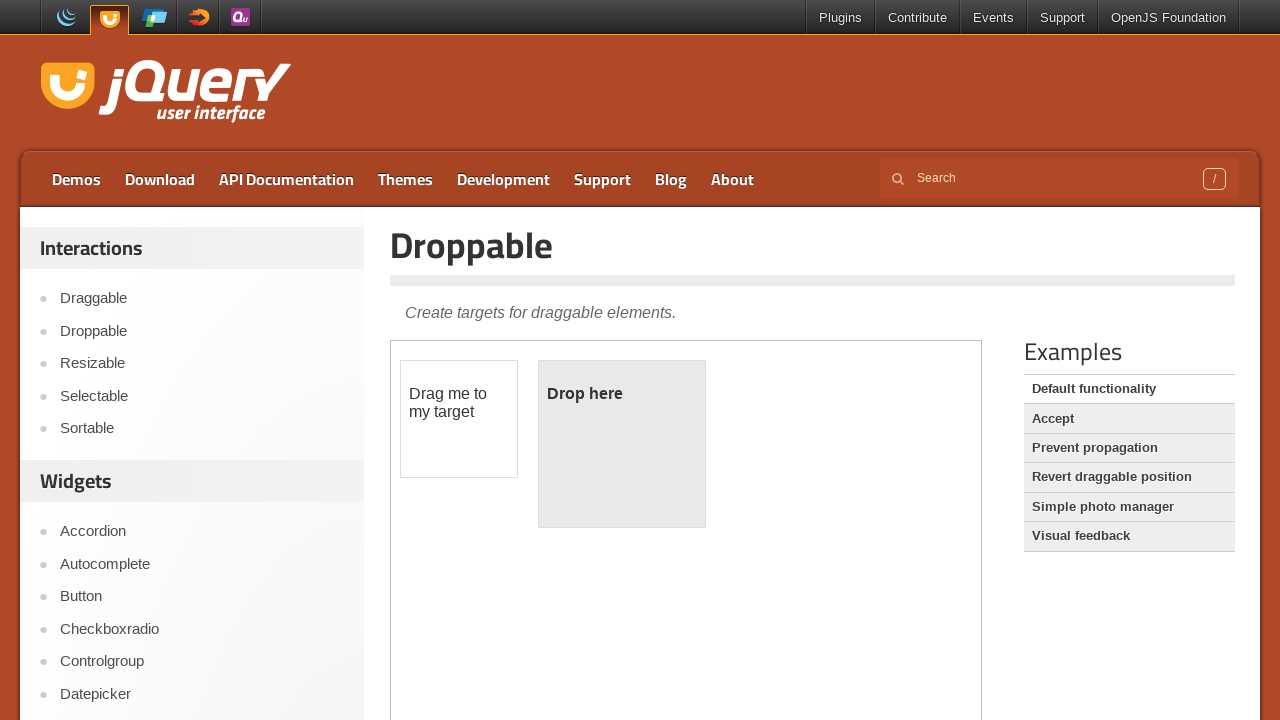

Located the draggable element
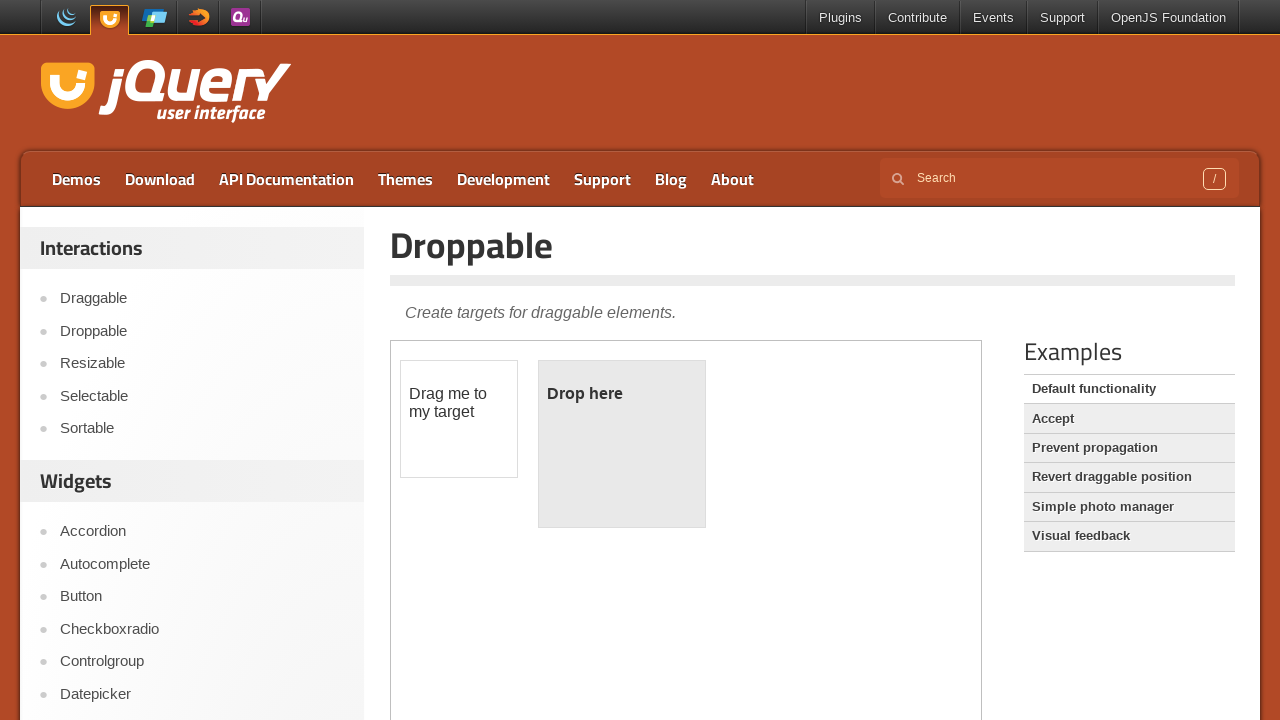

Located the droppable element
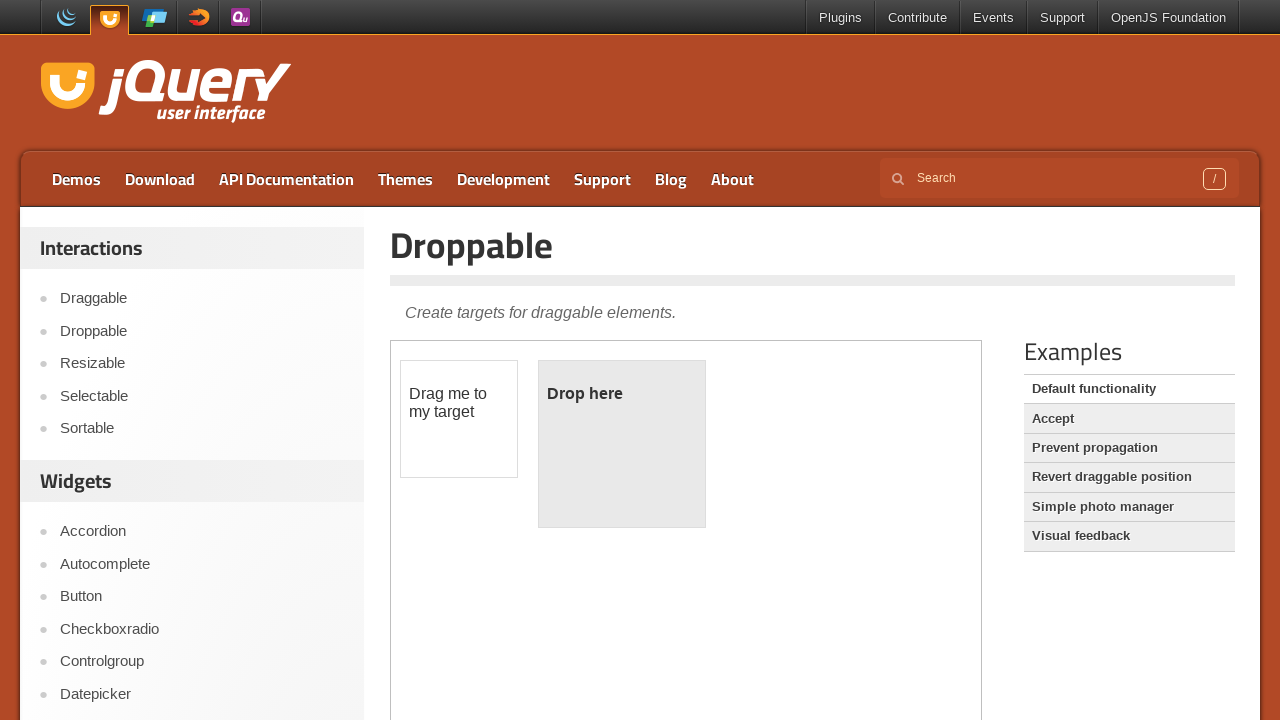

Performed drag and drop operation from draggable to droppable at (622, 444)
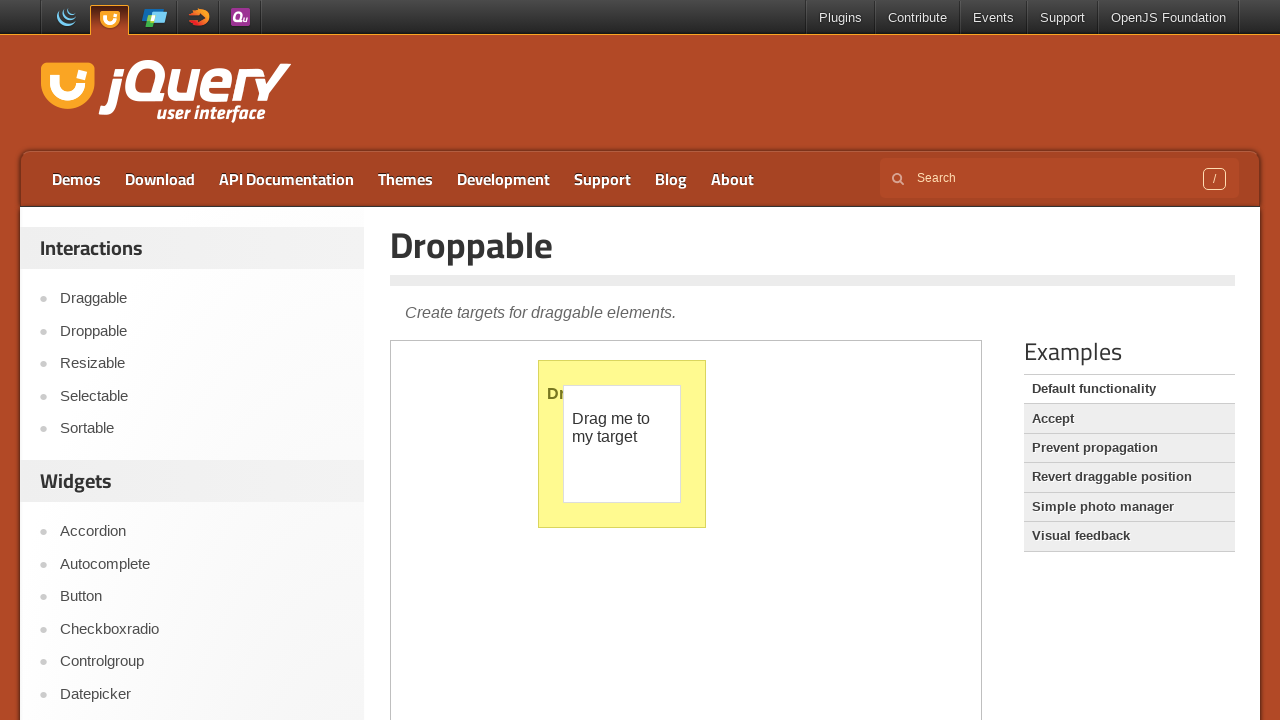

Located the Position link
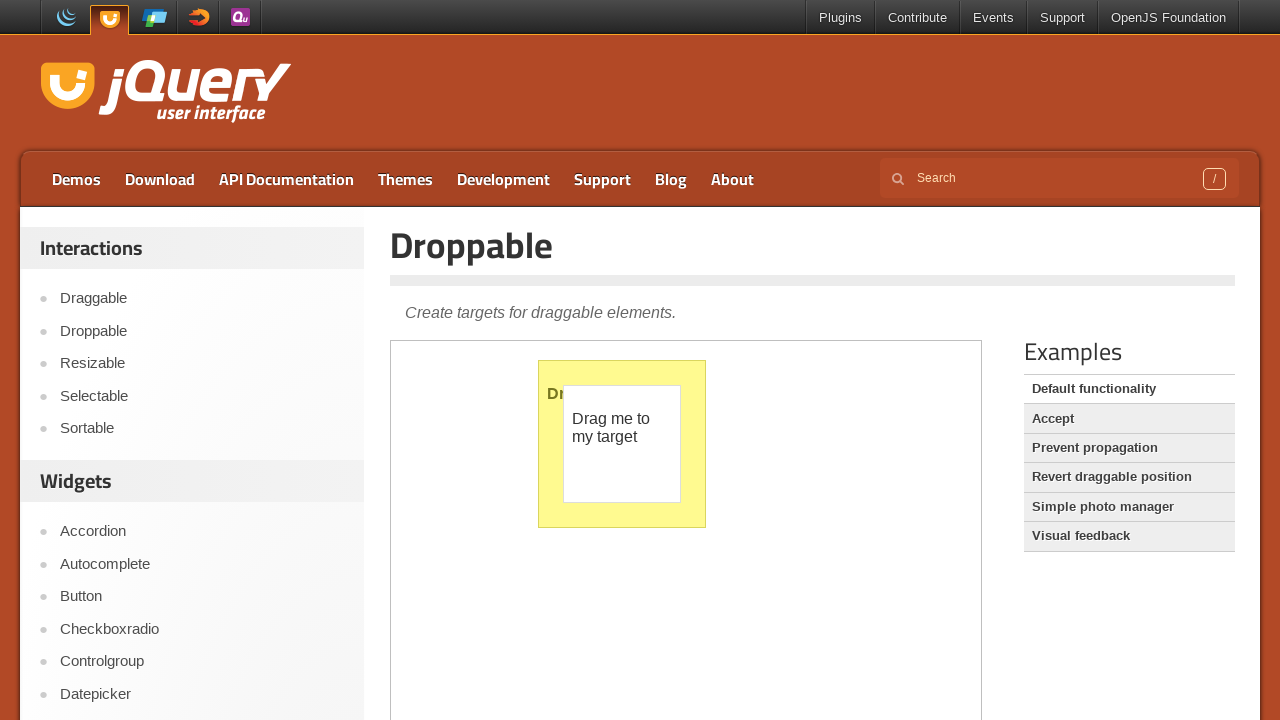

Scrolled to Position link into view
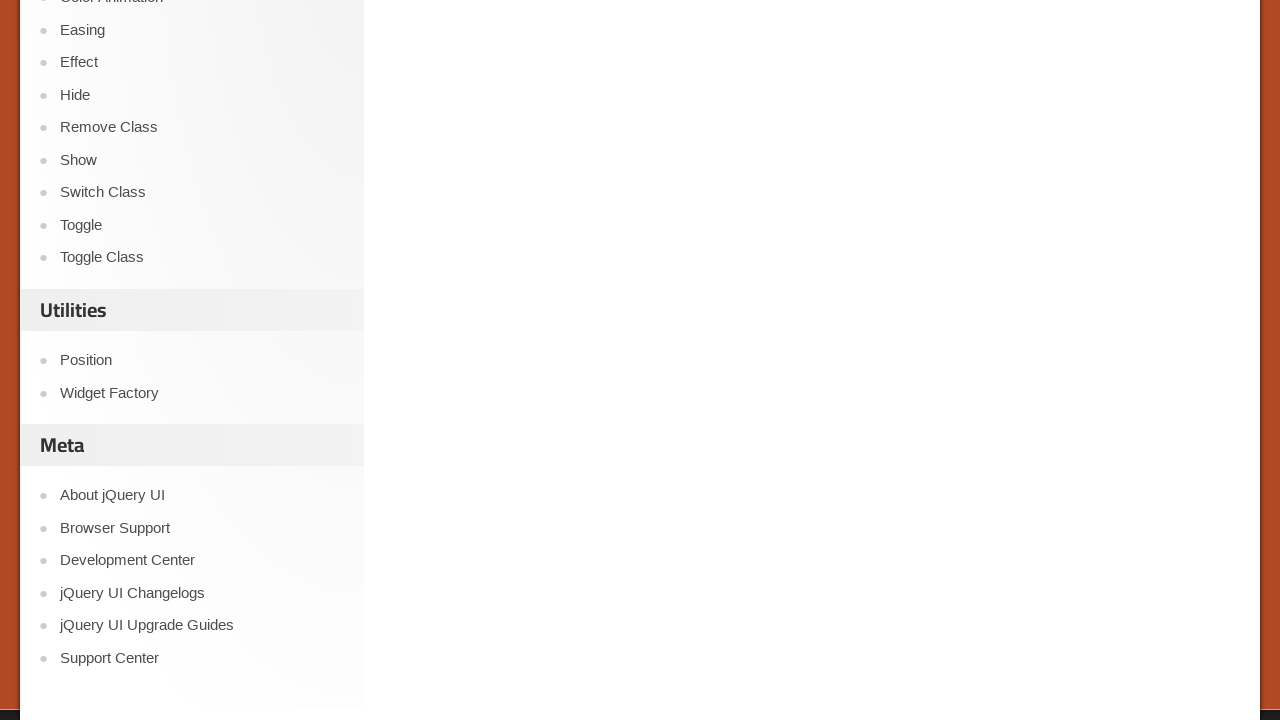

Scrolled to bottom of page
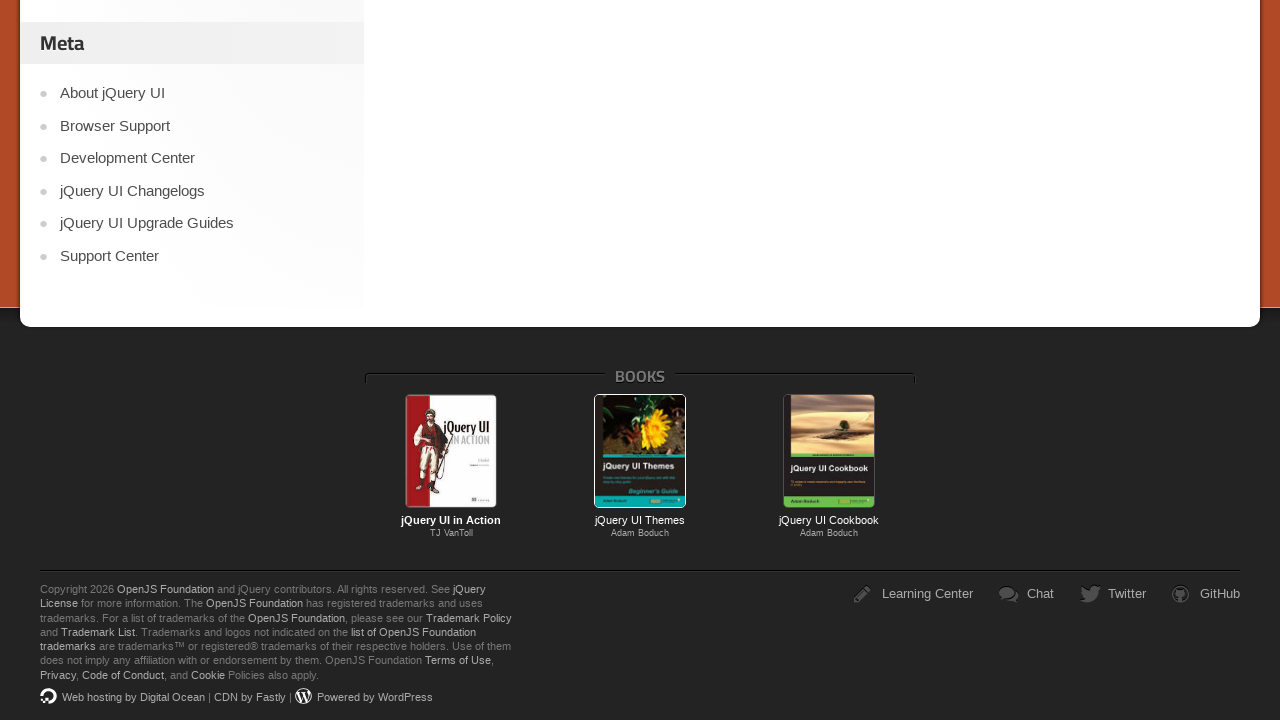

Located footer section with links
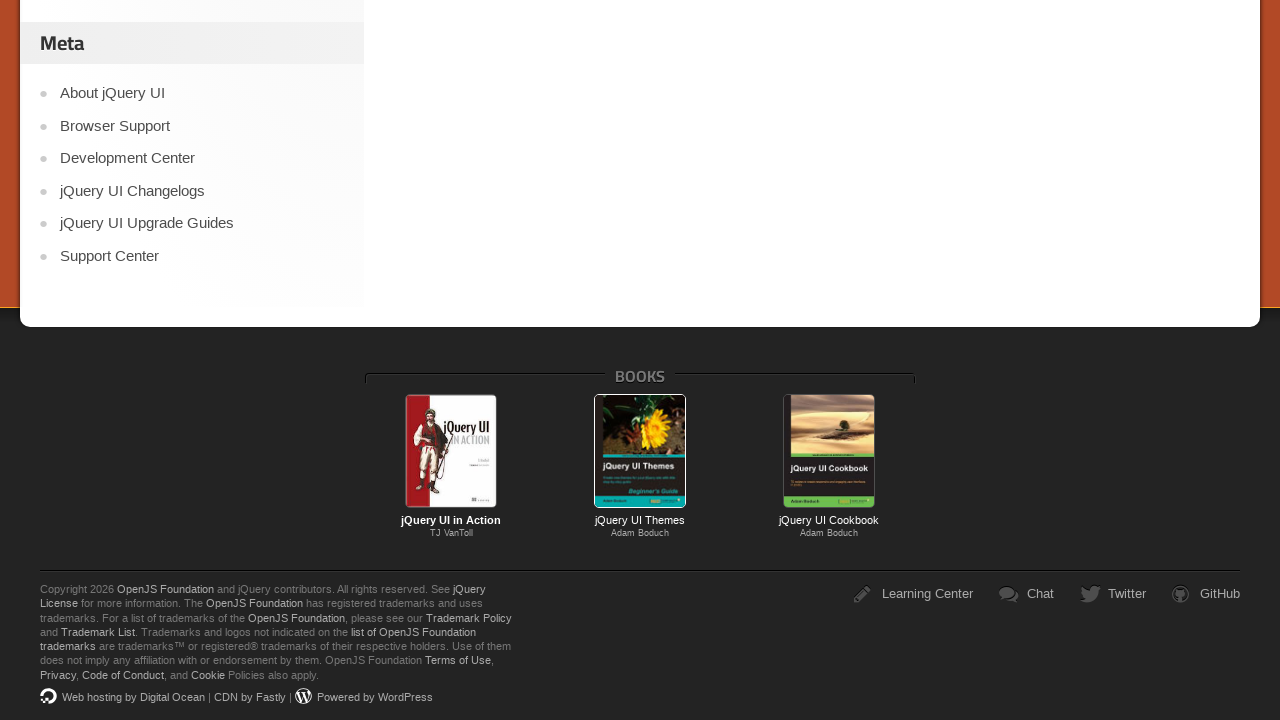

Found 0 footer links
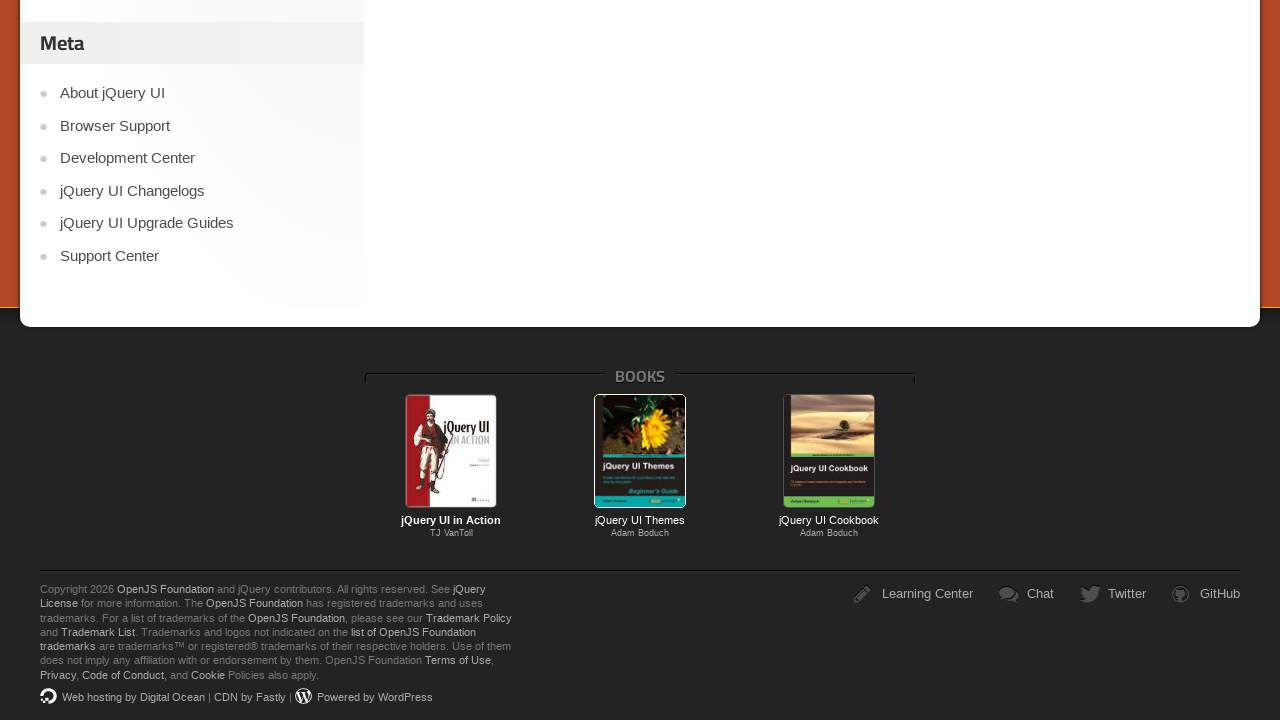

Retrieved all open pages/tabs in context (1 total)
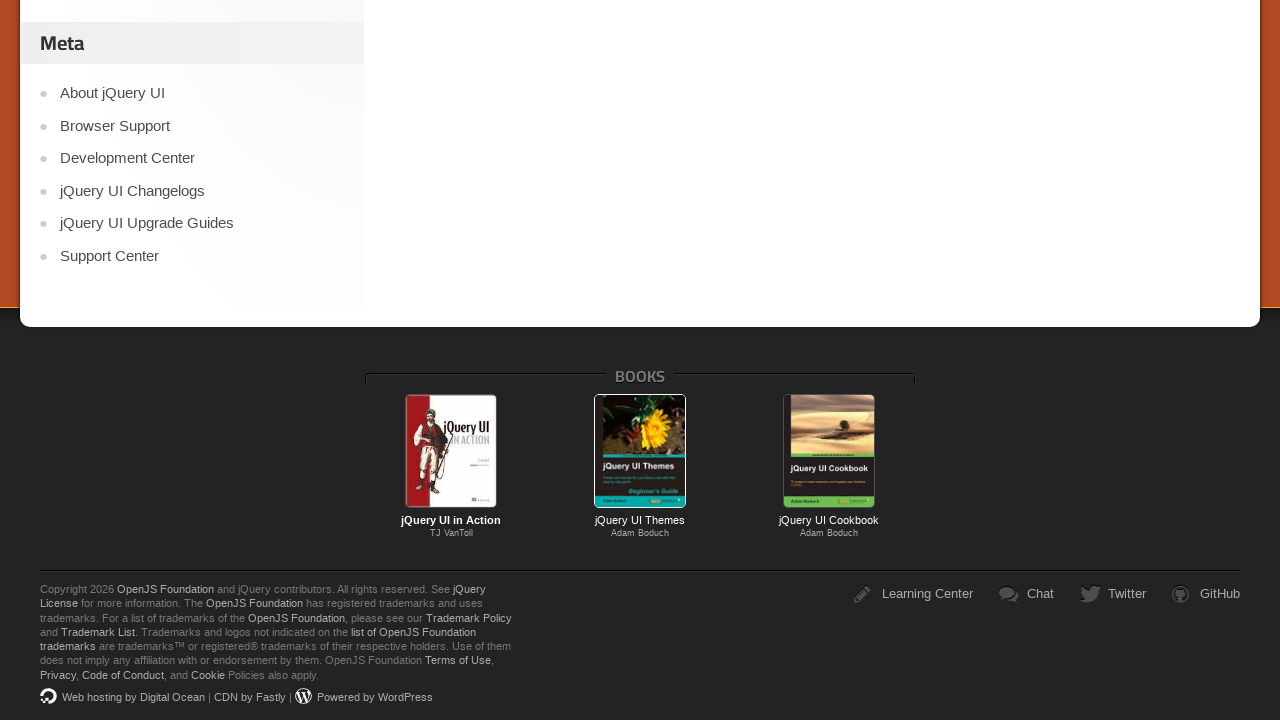

Printed title of opened page: Droppable | jQuery UI
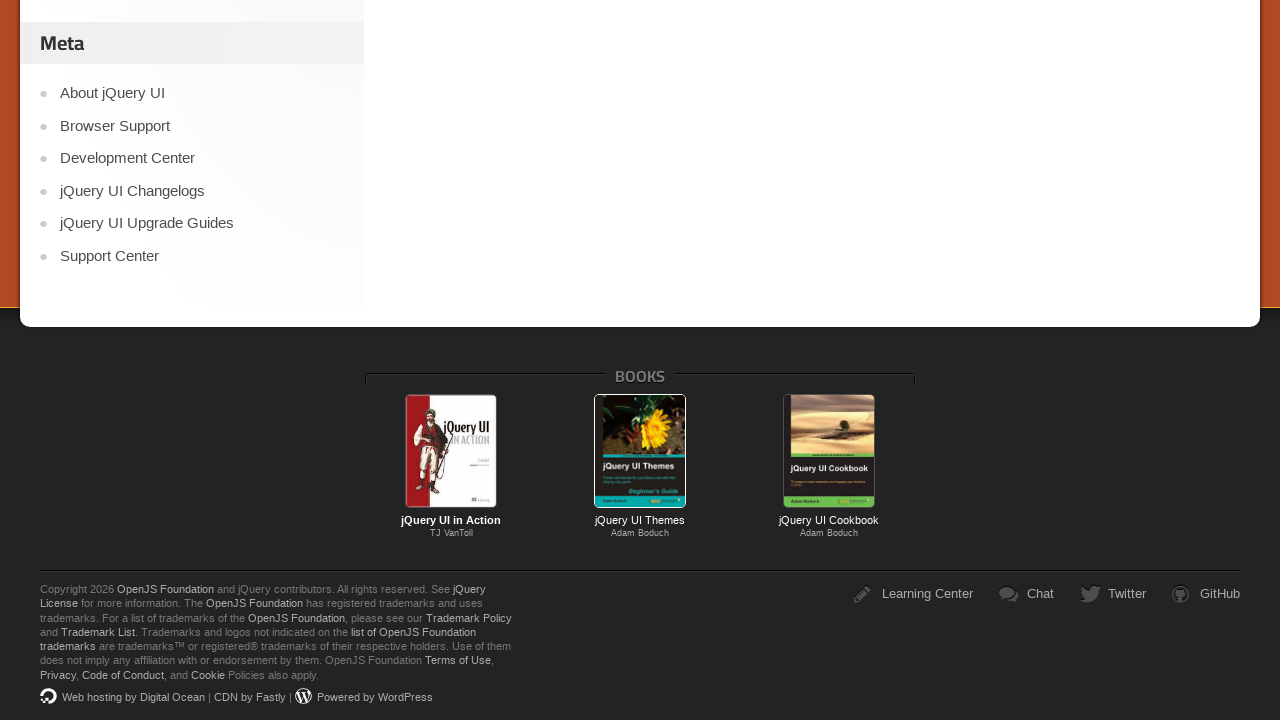

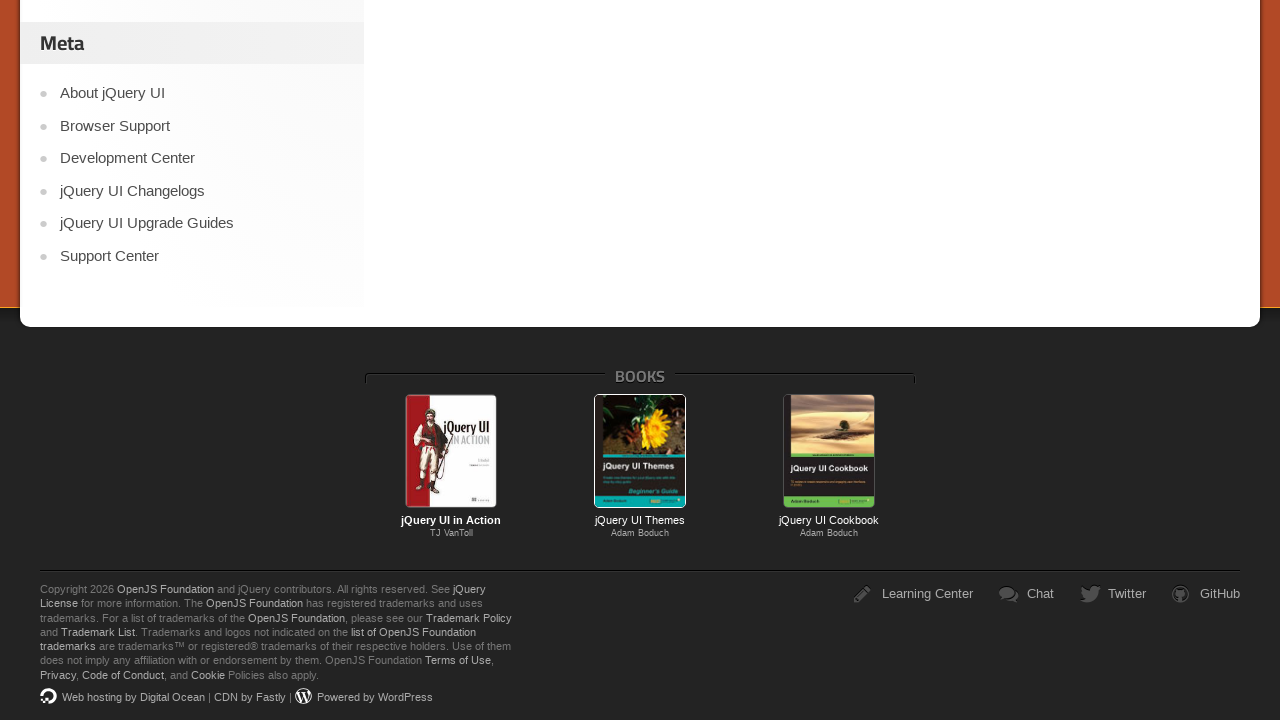